Tests state dropdown by selecting Texas and verifying the selection

Starting URL: https://testcenter.techproeducation.com/index.php?page=dropdown

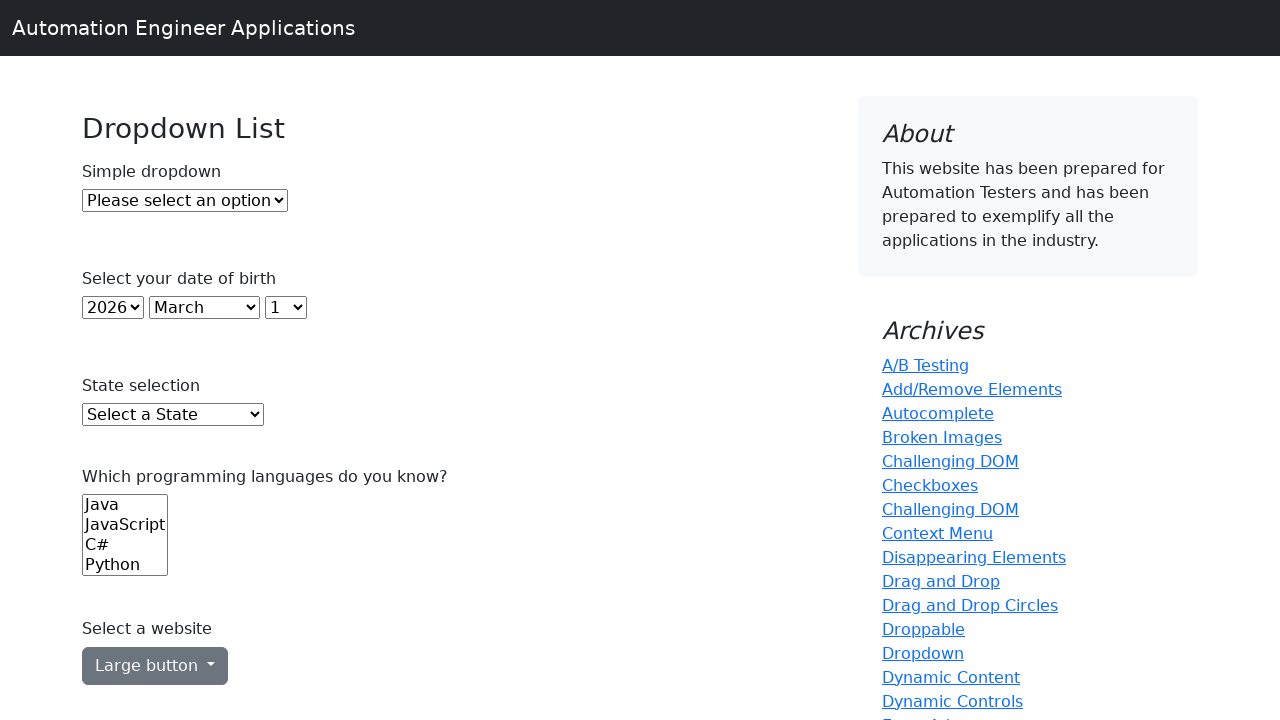

Waited for state dropdown to be present
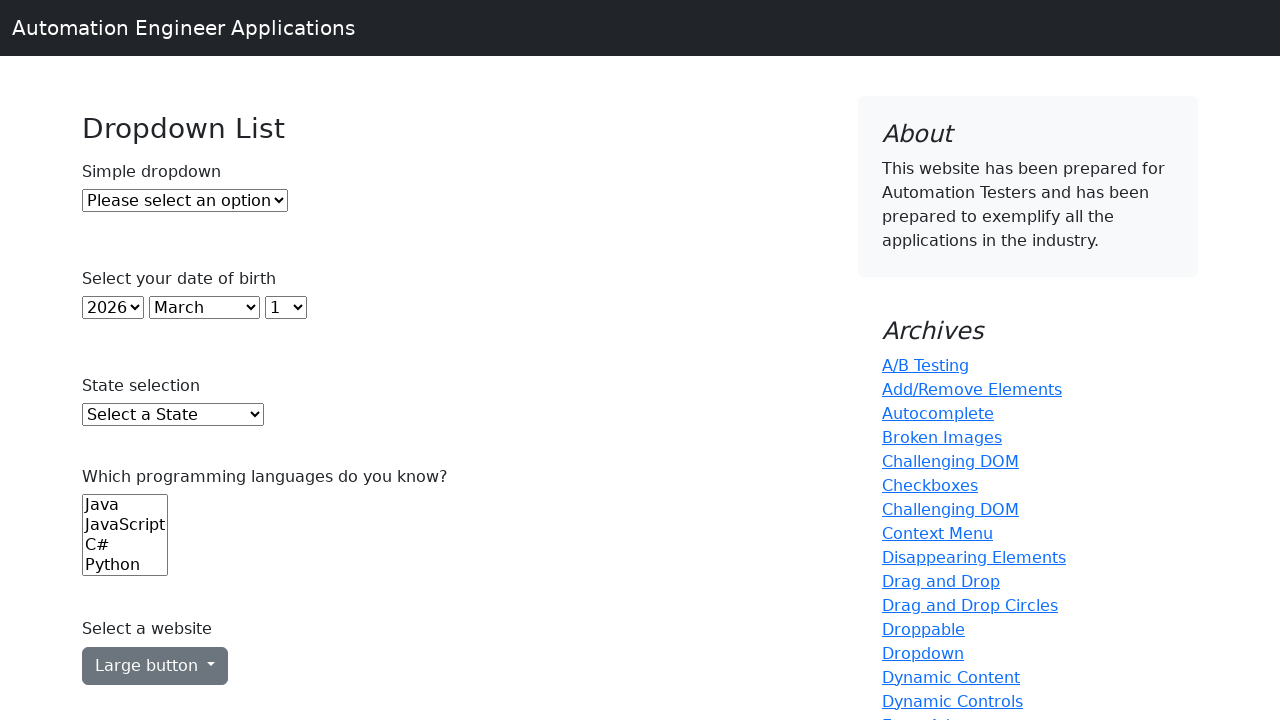

Selected Texas from the state dropdown on #state
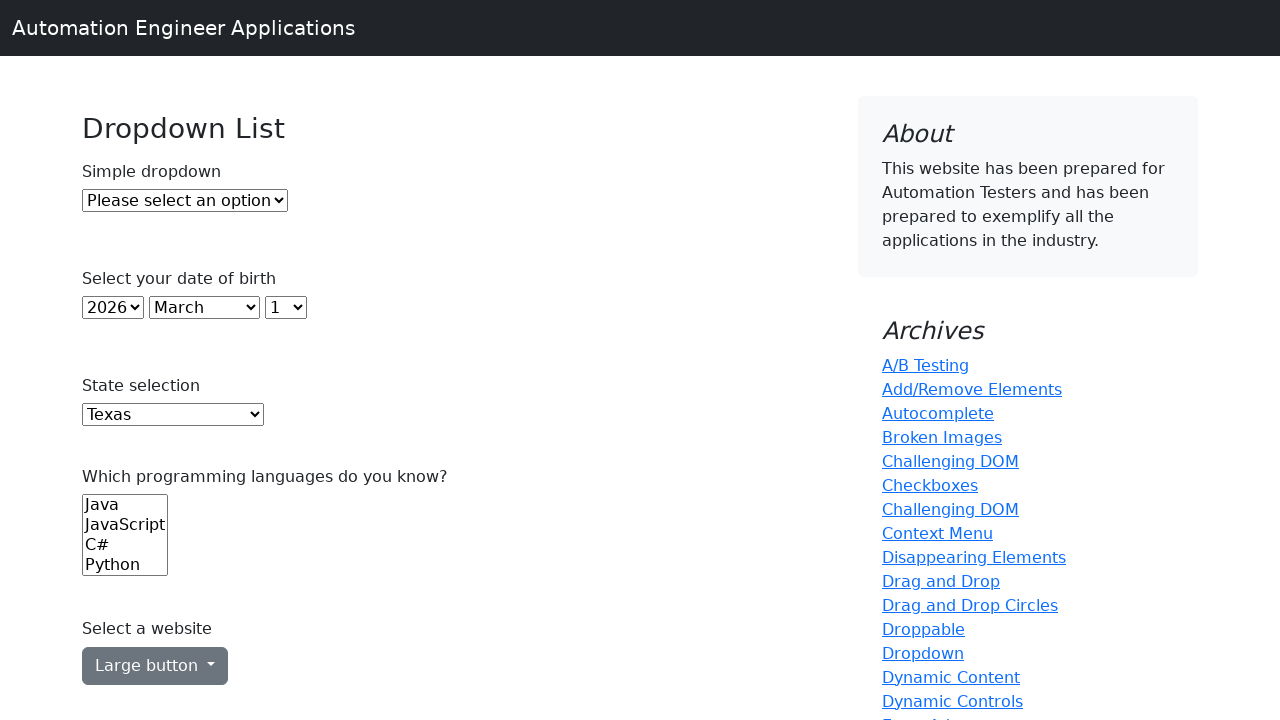

Retrieved selected state value
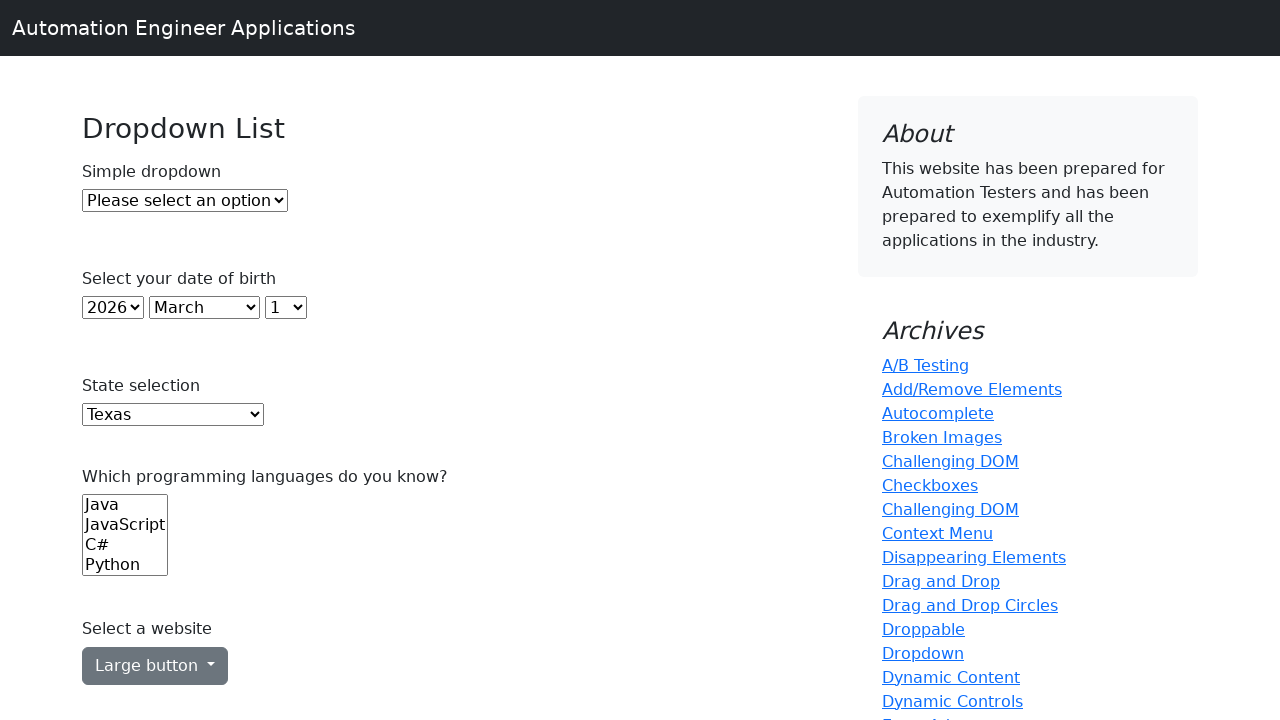

Verified that Texas is selected in the dropdown
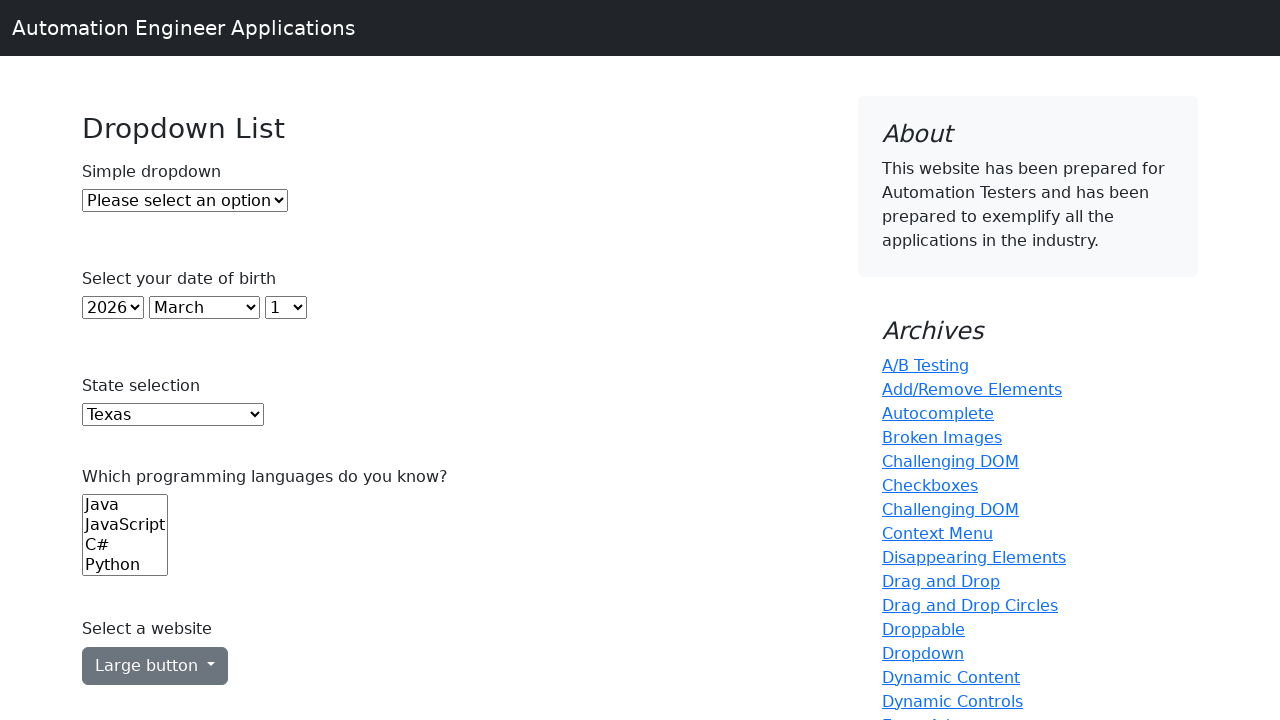

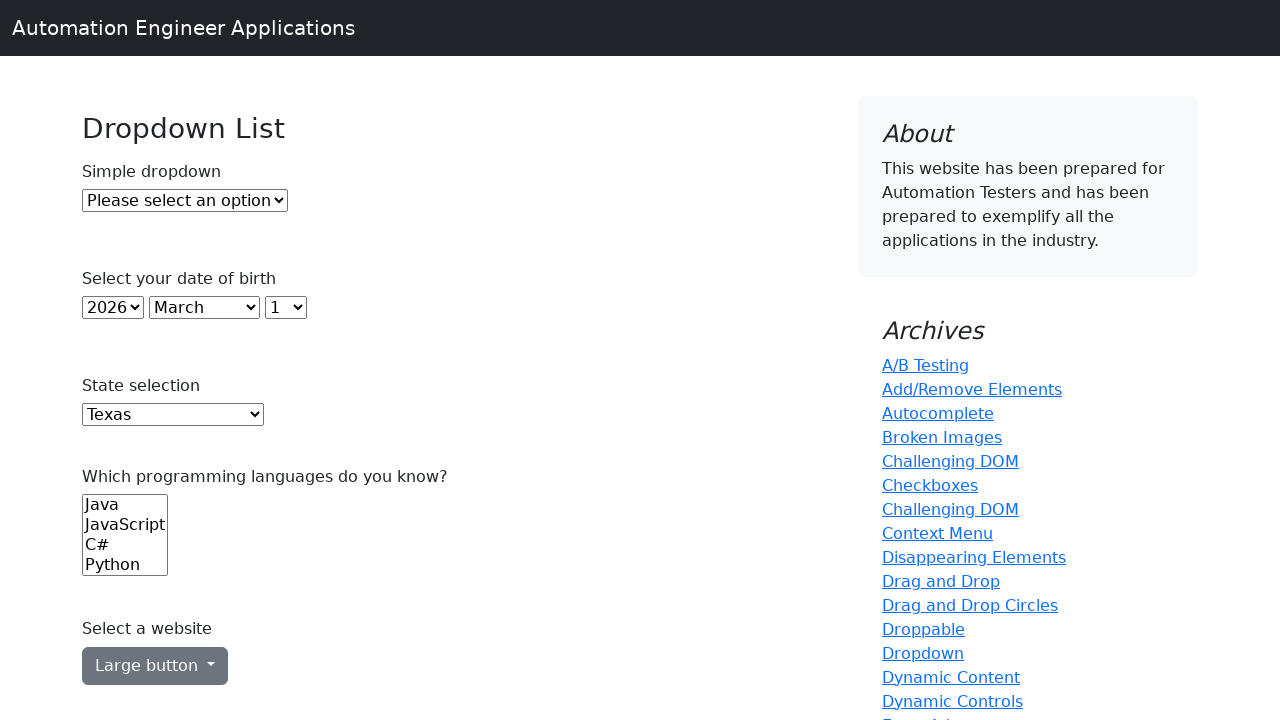